Tests table sorting functionality by clicking on a column header to sort the table and verifying the table structure is accessible.

Starting URL: https://v1.training-support.net/selenium/tables

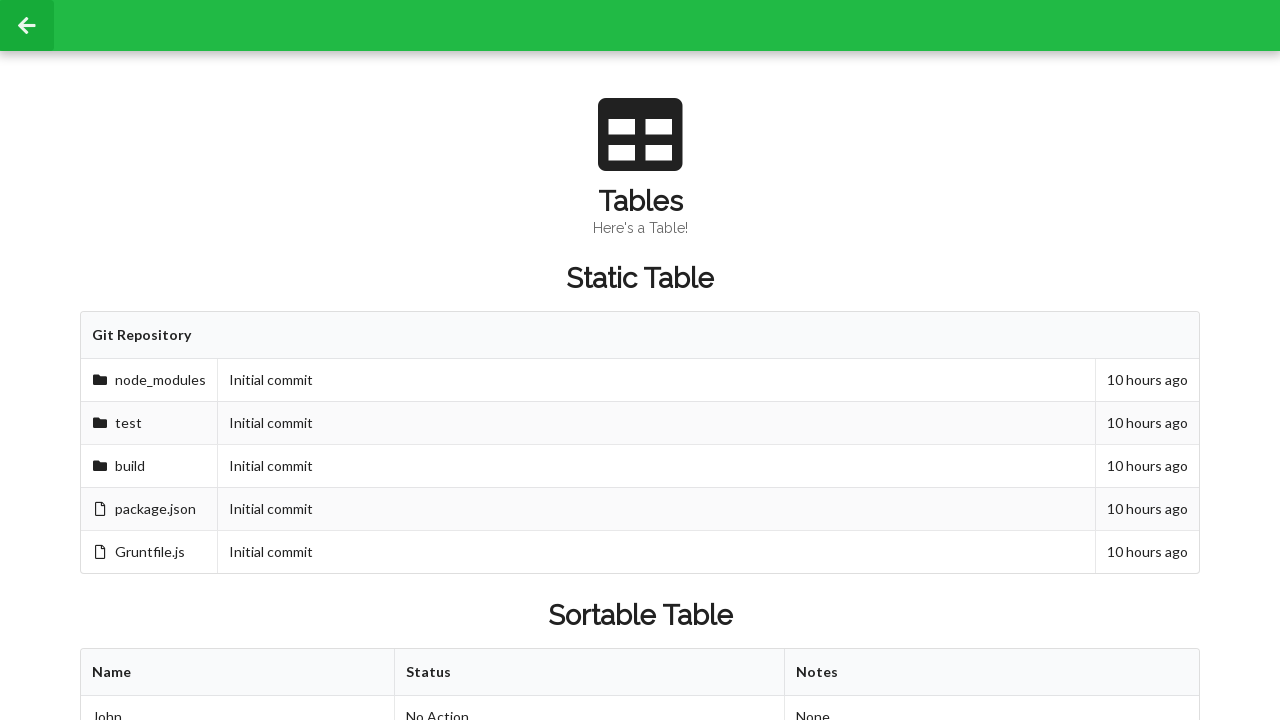

Waited for sortable table to be present
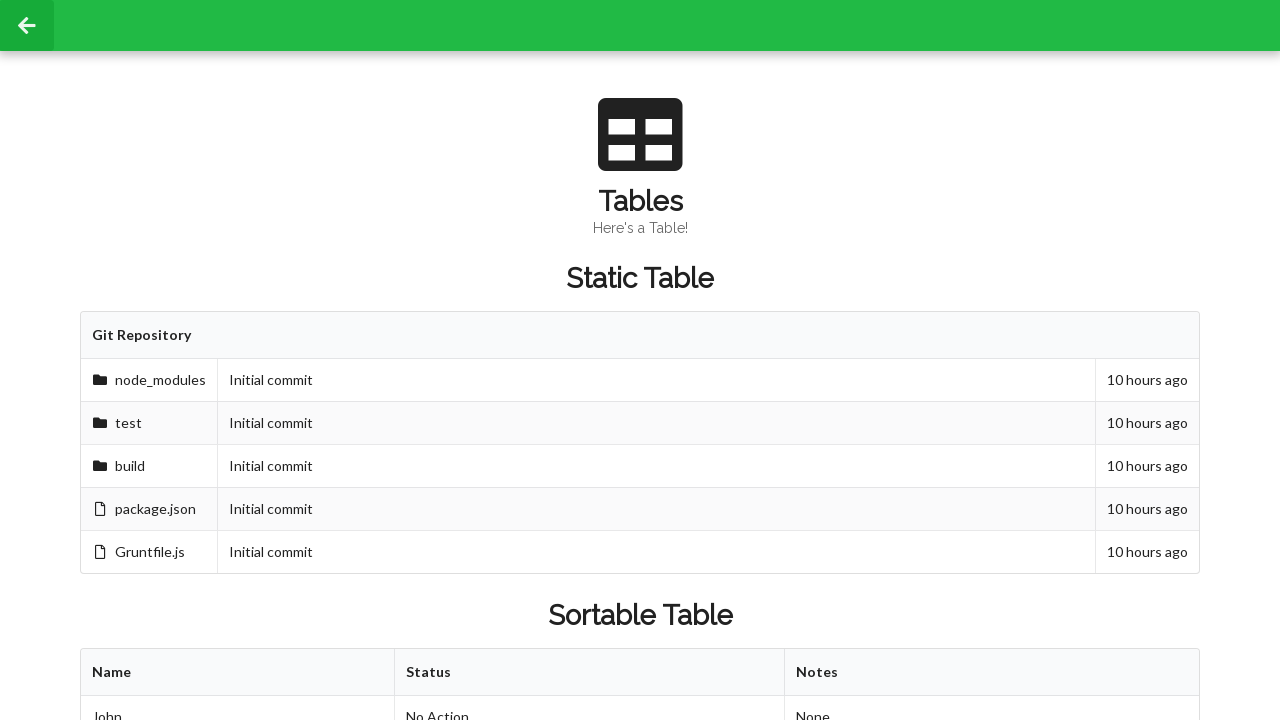

Located cell at second row, second column before sorting
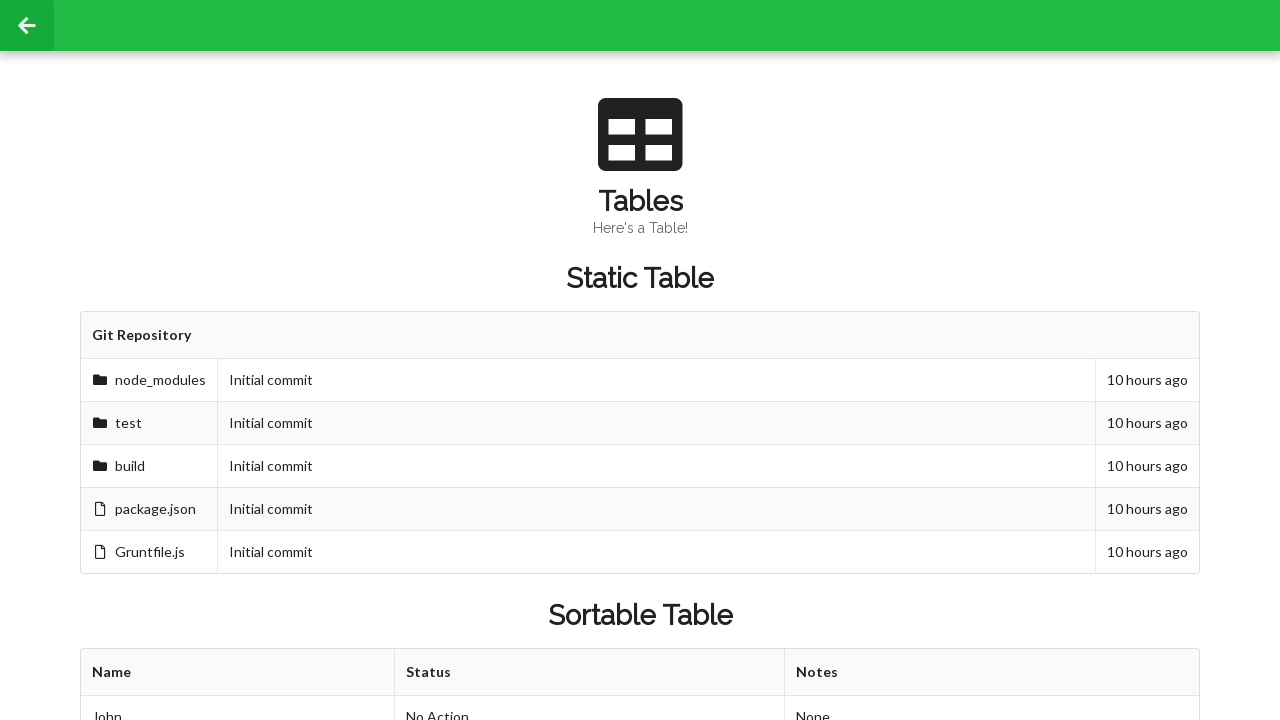

Cell element is ready and accessible
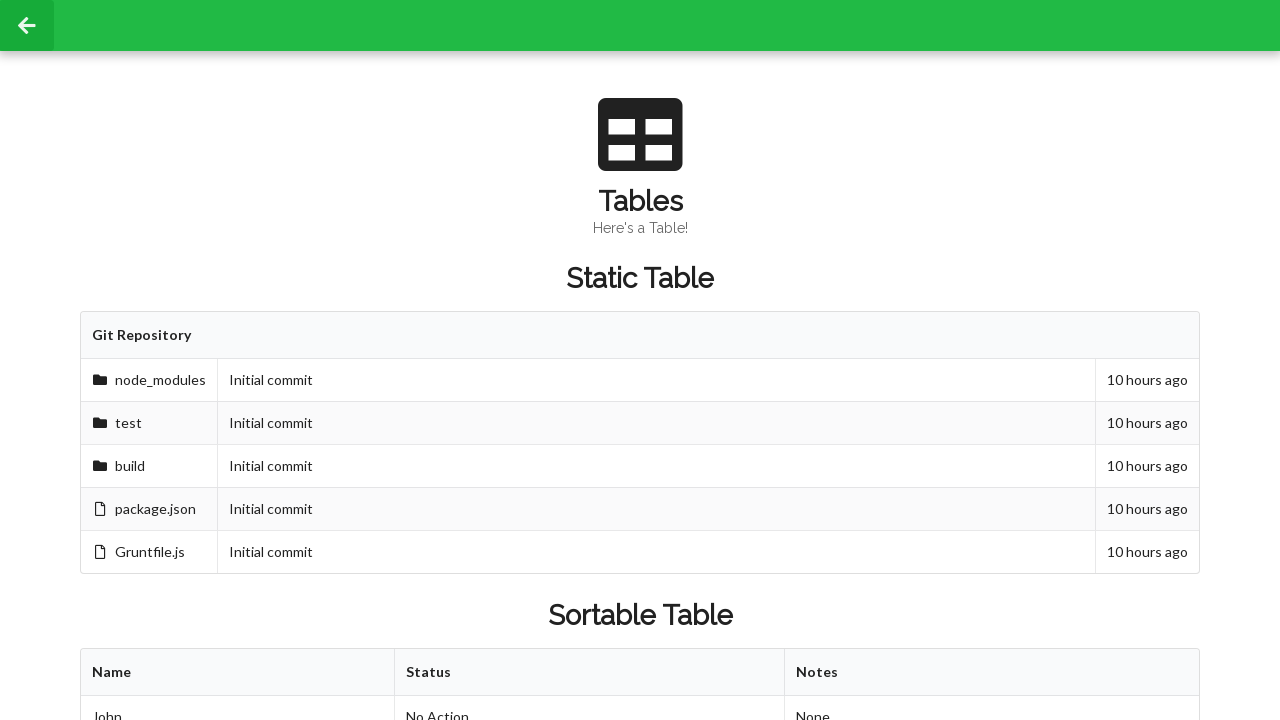

Clicked first column header to sort table at (238, 673) on xpath=//table[@id='sortableTable']/thead/tr/th[1]
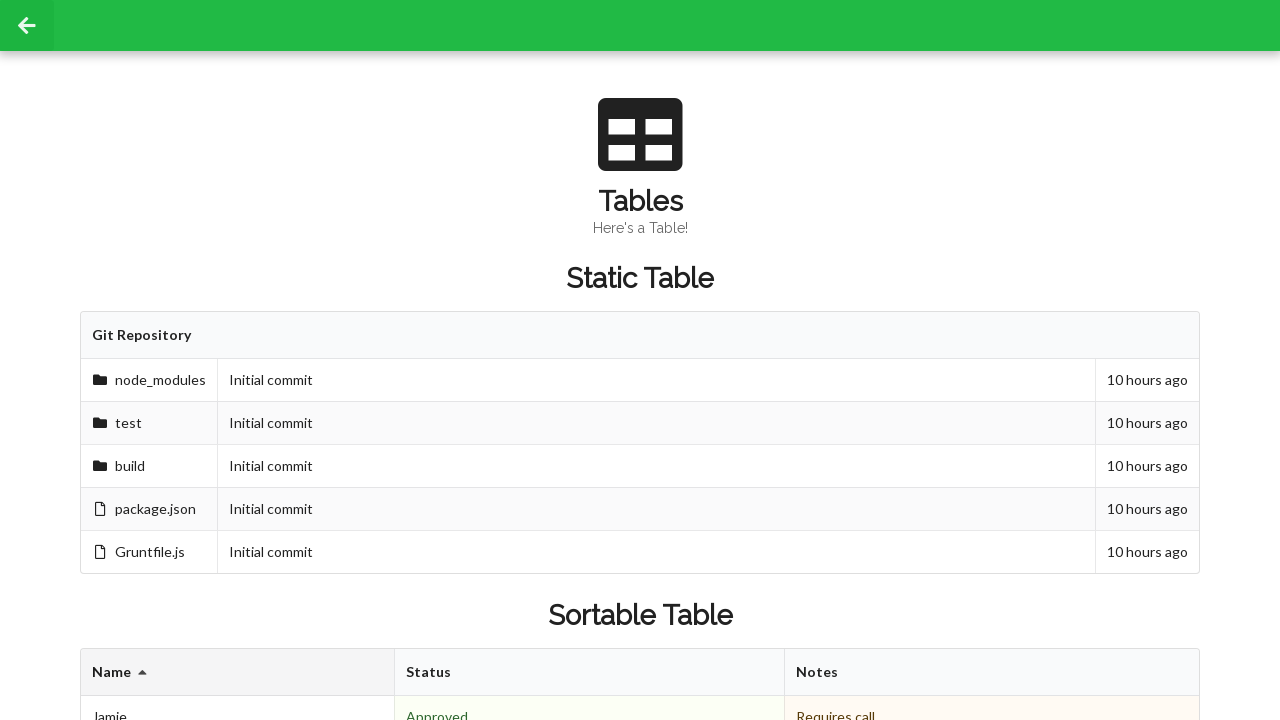

Table re-rendered after sorting, cell is accessible
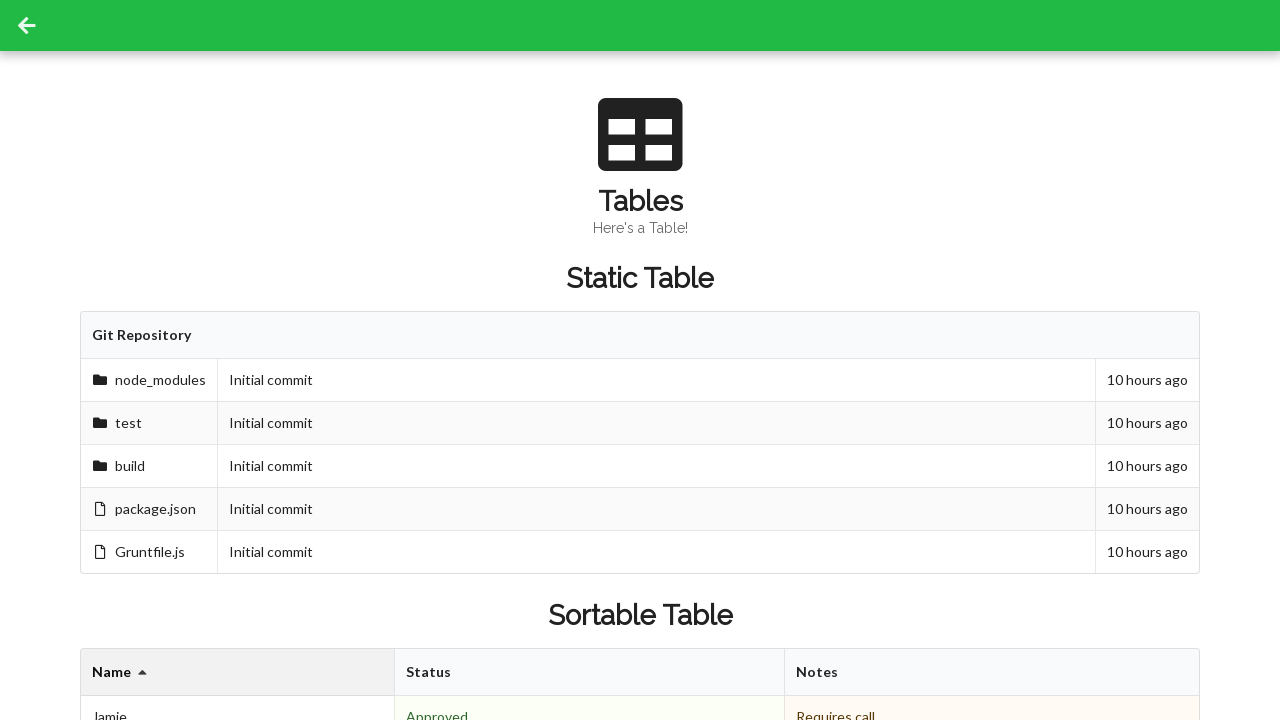

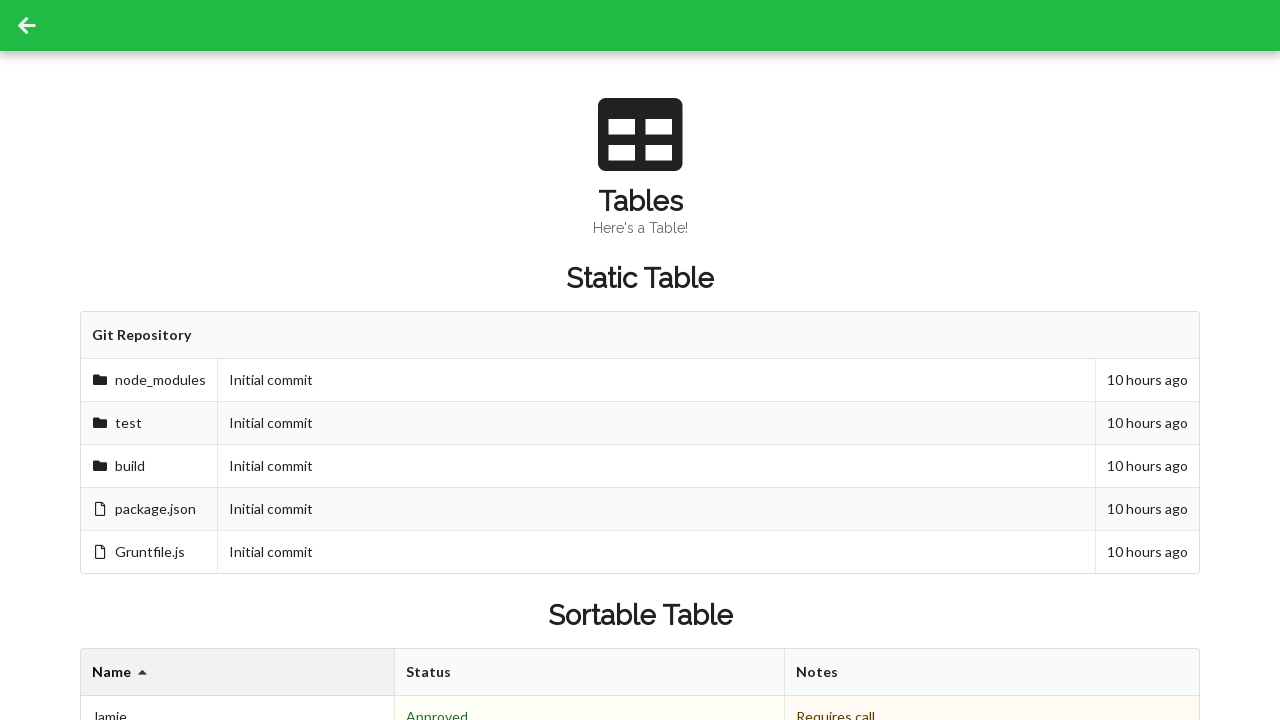